Tests checkbox interactions on the-internet.herokuapp.com by navigating to the Checkboxes page and toggling both checkboxes

Starting URL: http://the-internet.herokuapp.com/

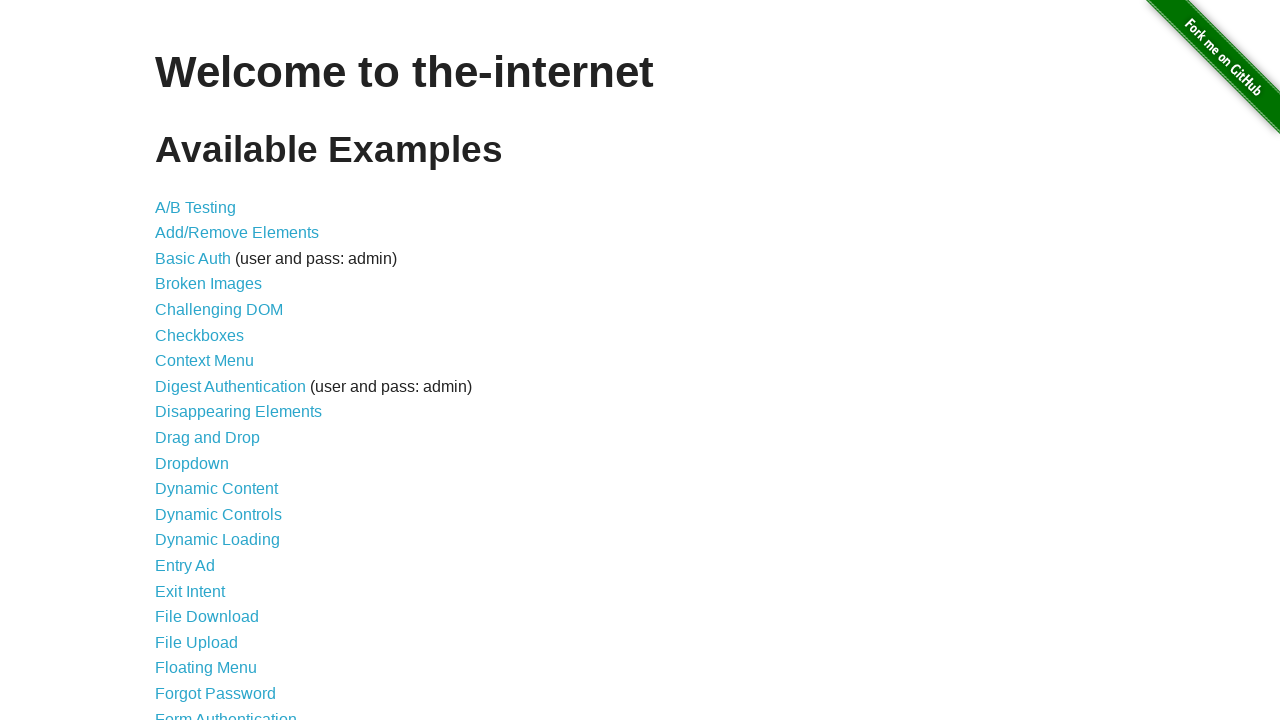

Page body loaded and visible
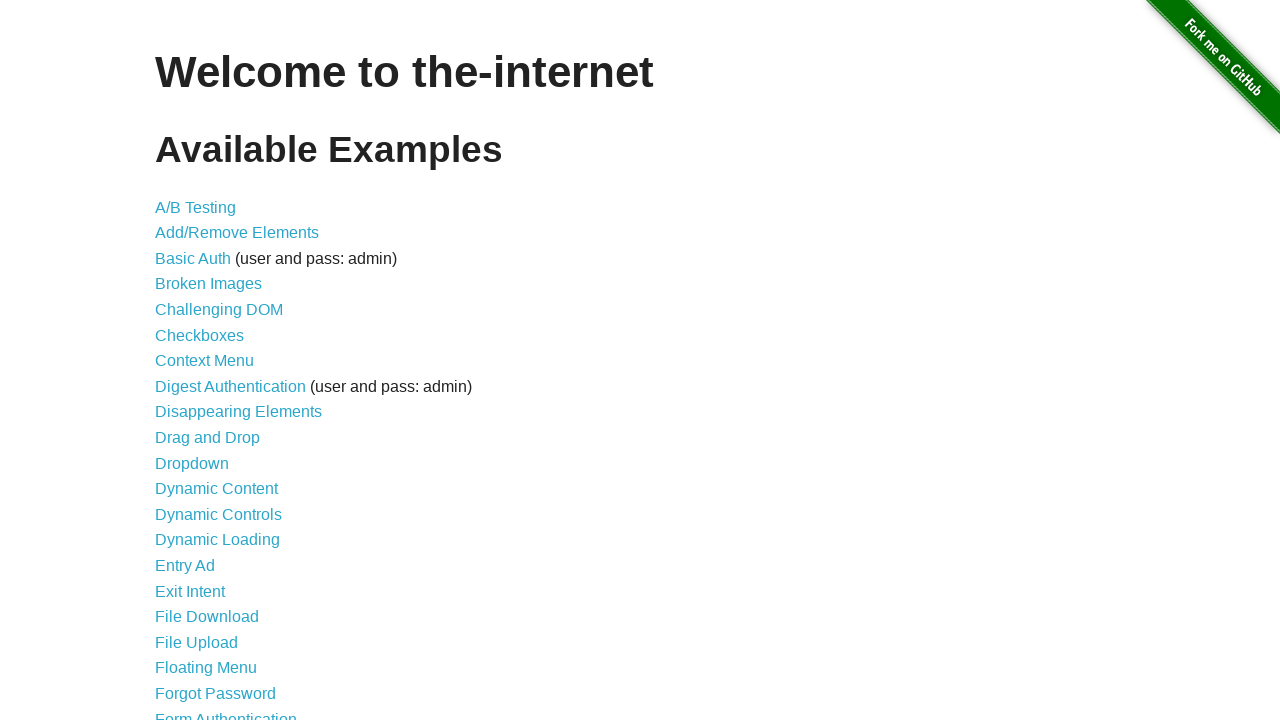

Clicked on Checkboxes link to navigate to checkboxes page at (200, 335) on xpath=//*[@id='content']/ul/li[6]/a
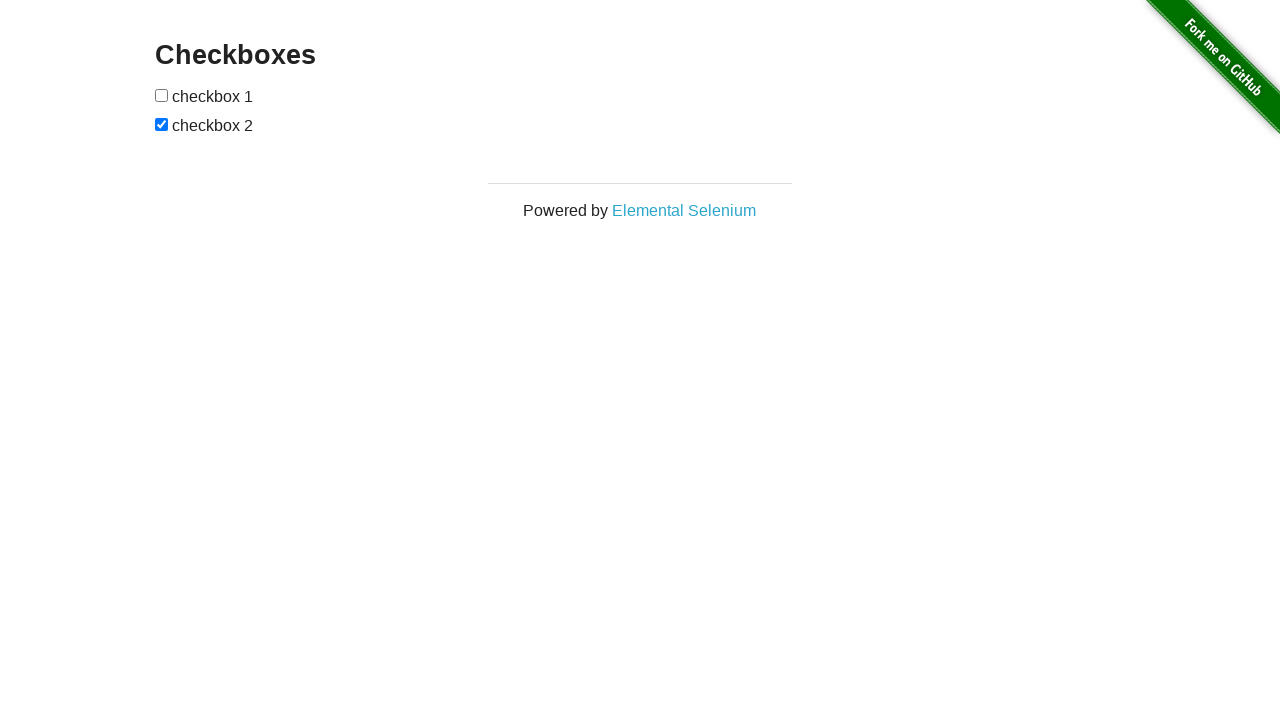

Checkboxes page loaded
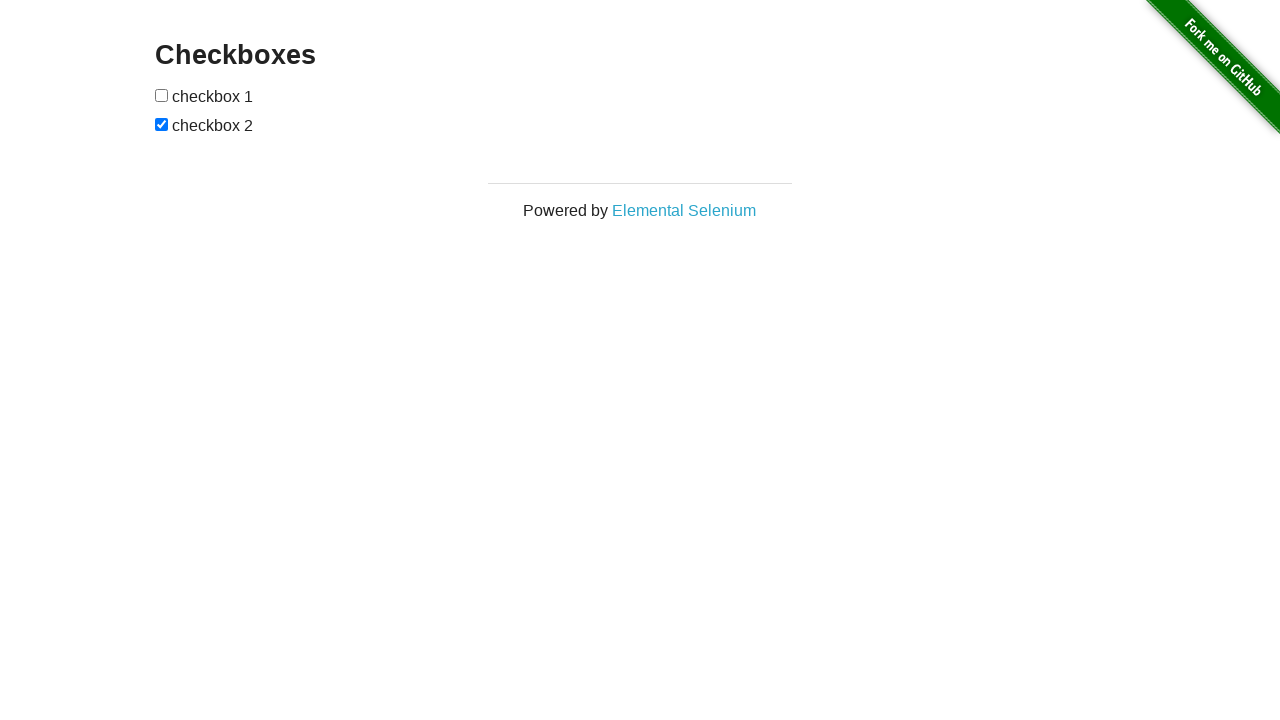

Clicked first checkbox to check it at (162, 95) on #checkboxes input:nth-of-type(1)
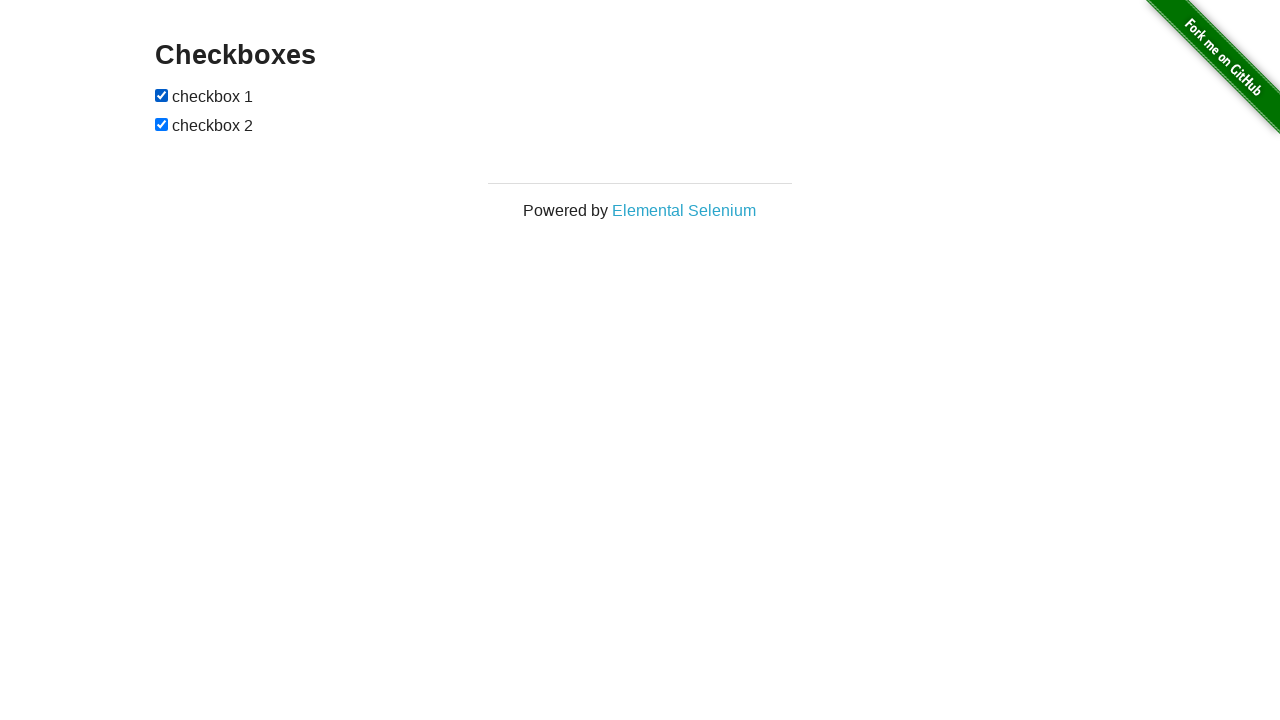

Clicked second checkbox to uncheck it at (162, 124) on #checkboxes input:nth-of-type(2)
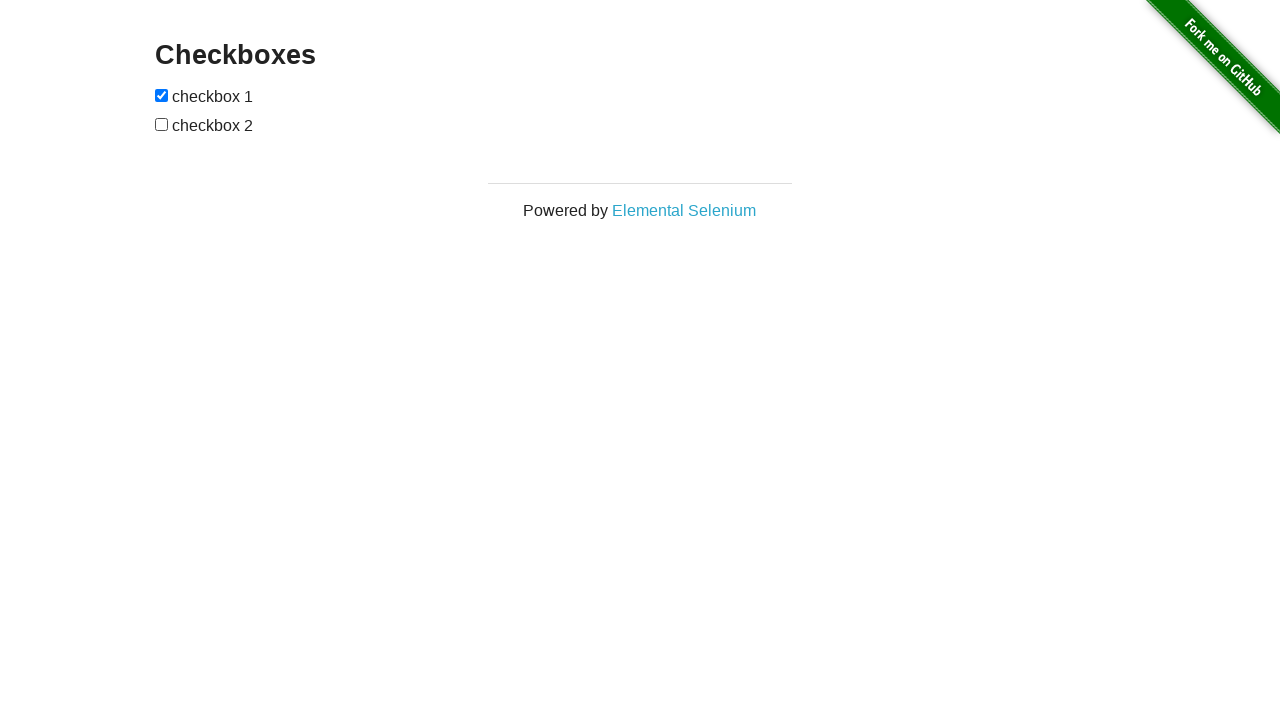

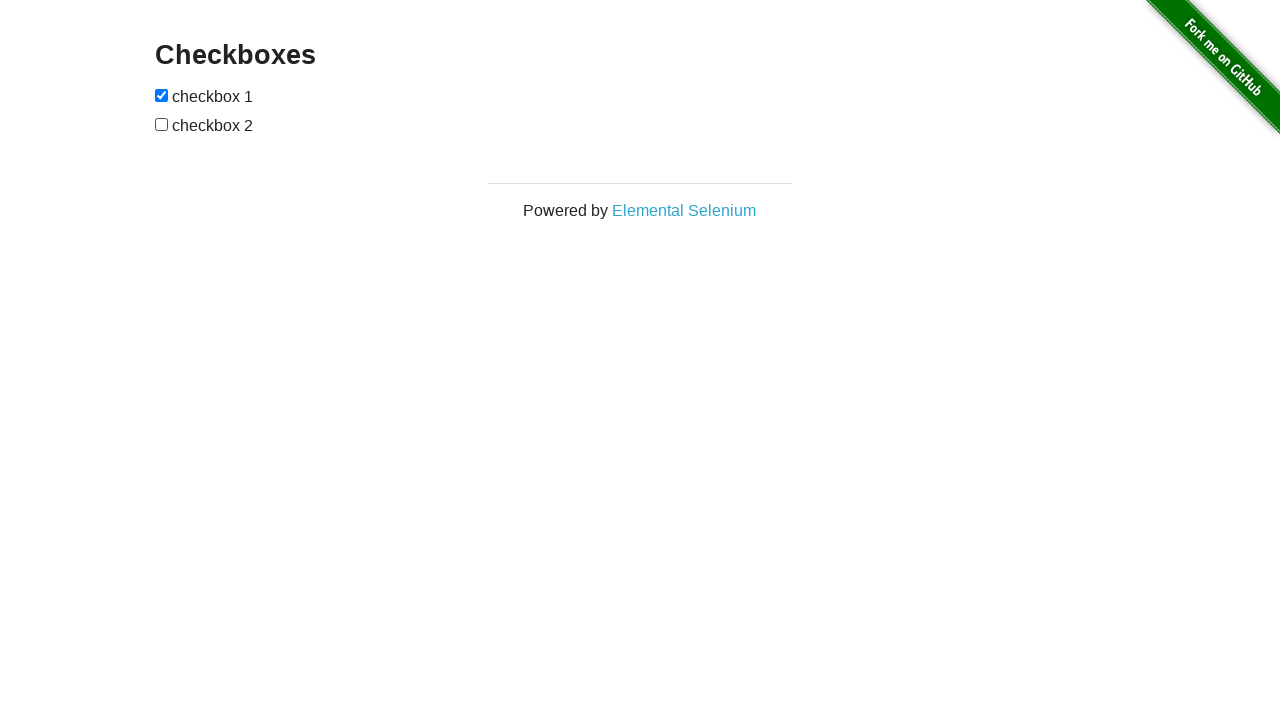